Tests browser window handling by clicking a link that opens a new window, switching to the new window to verify its content, then switching back to the main window.

Starting URL: https://the-internet.herokuapp.com/windows

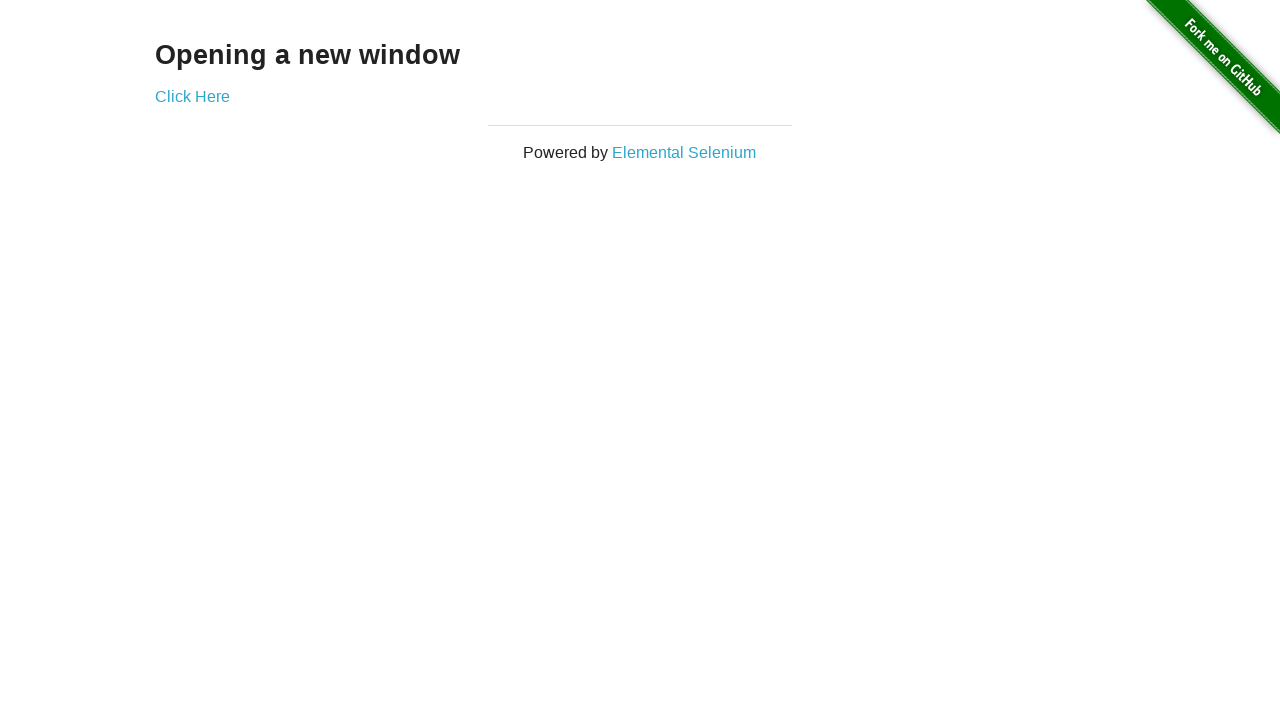

Clicked 'Click Here' link to open new window at (192, 96) on text=Click Here
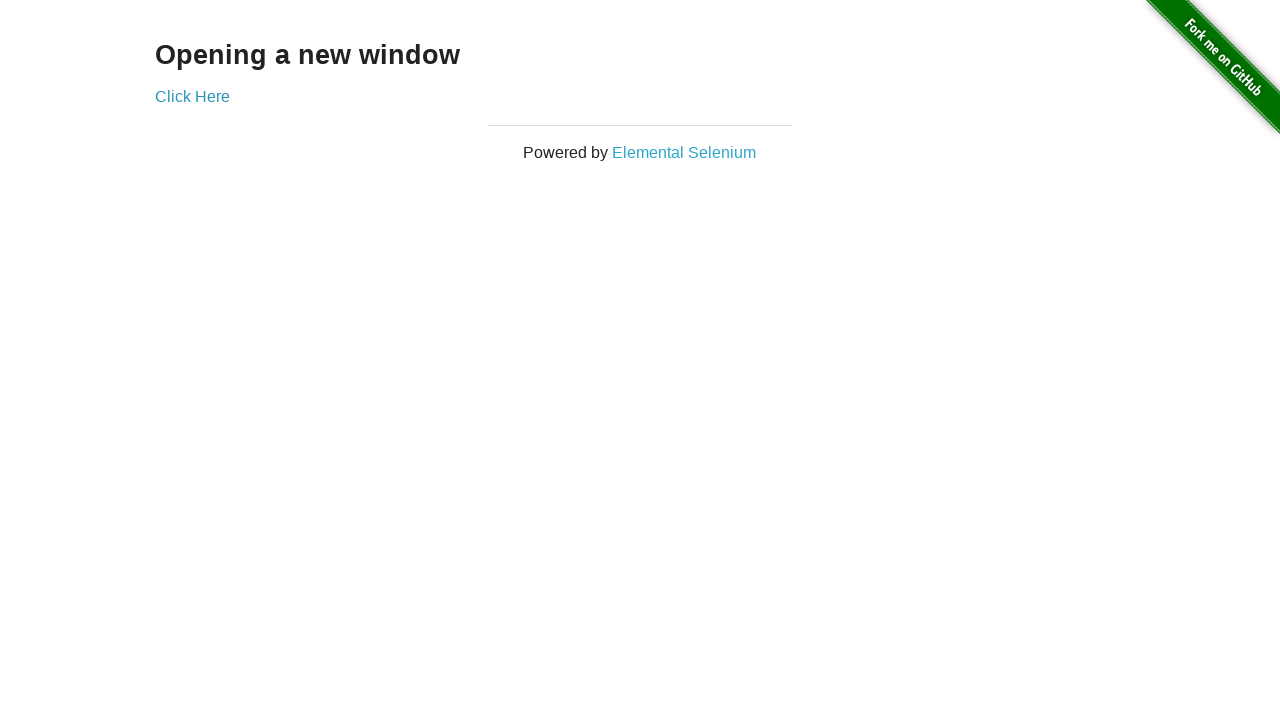

Captured new window page object
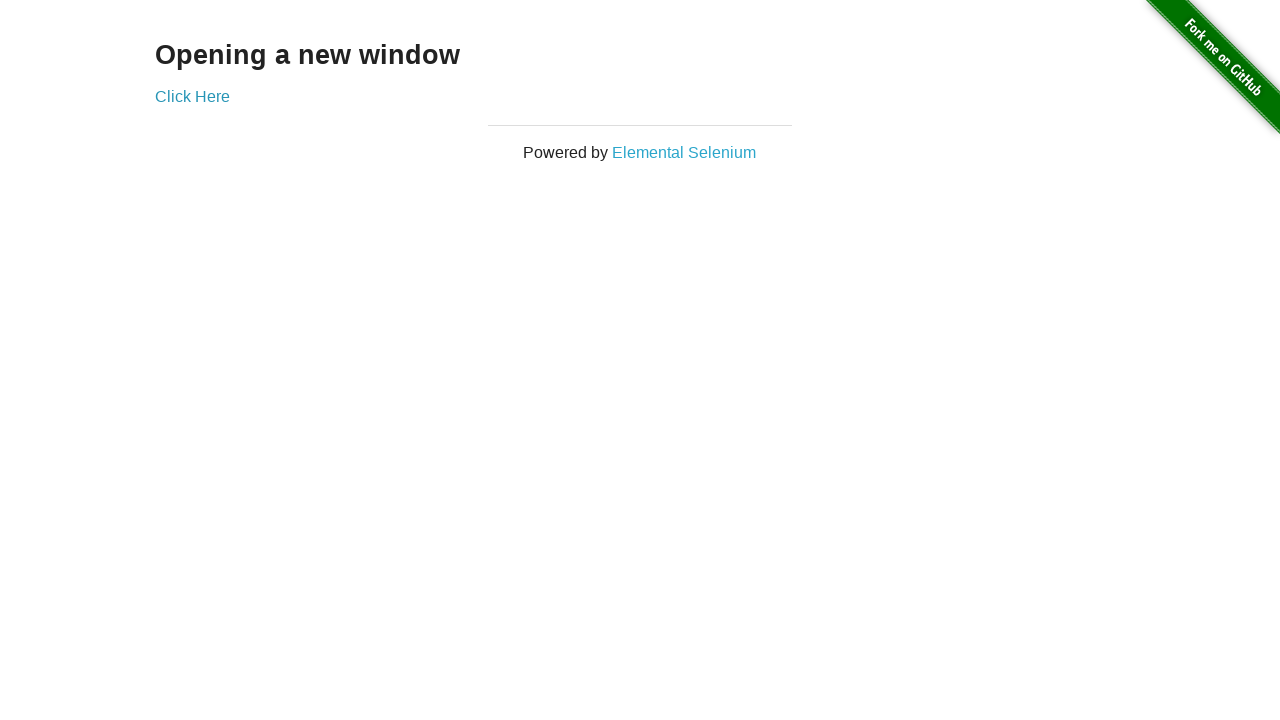

New window finished loading
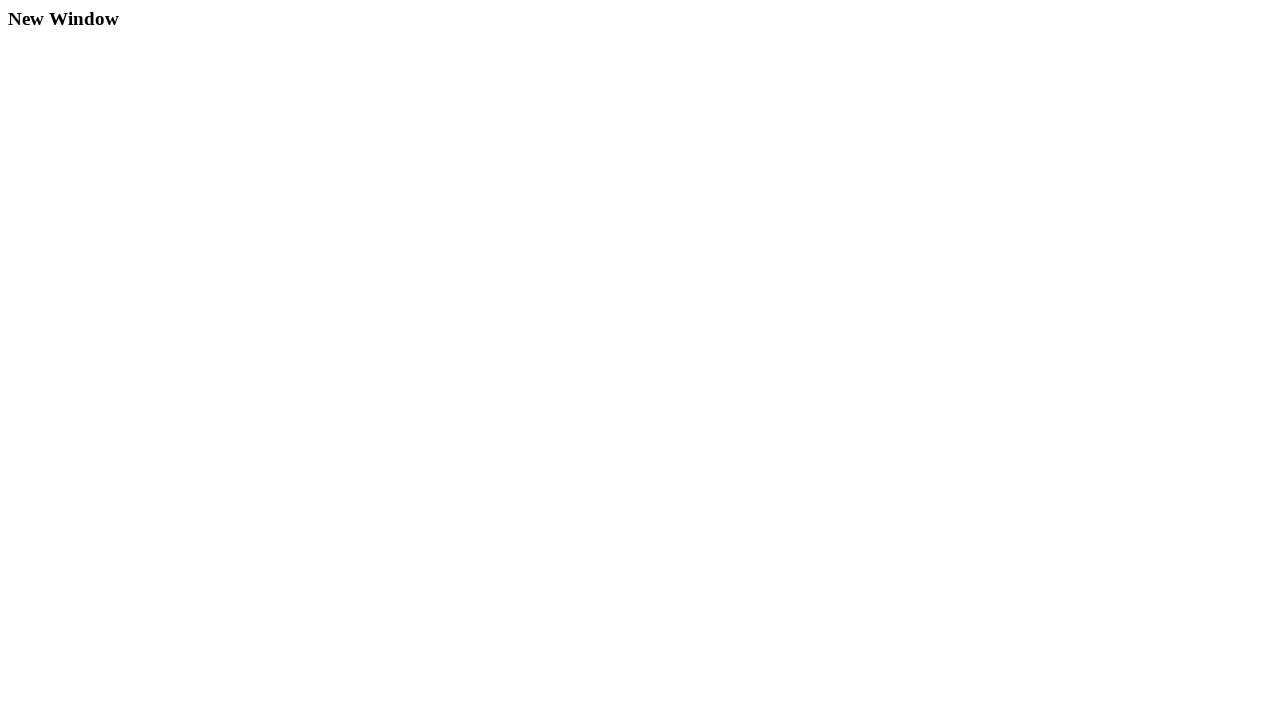

Verified new window contains 'New Window' text
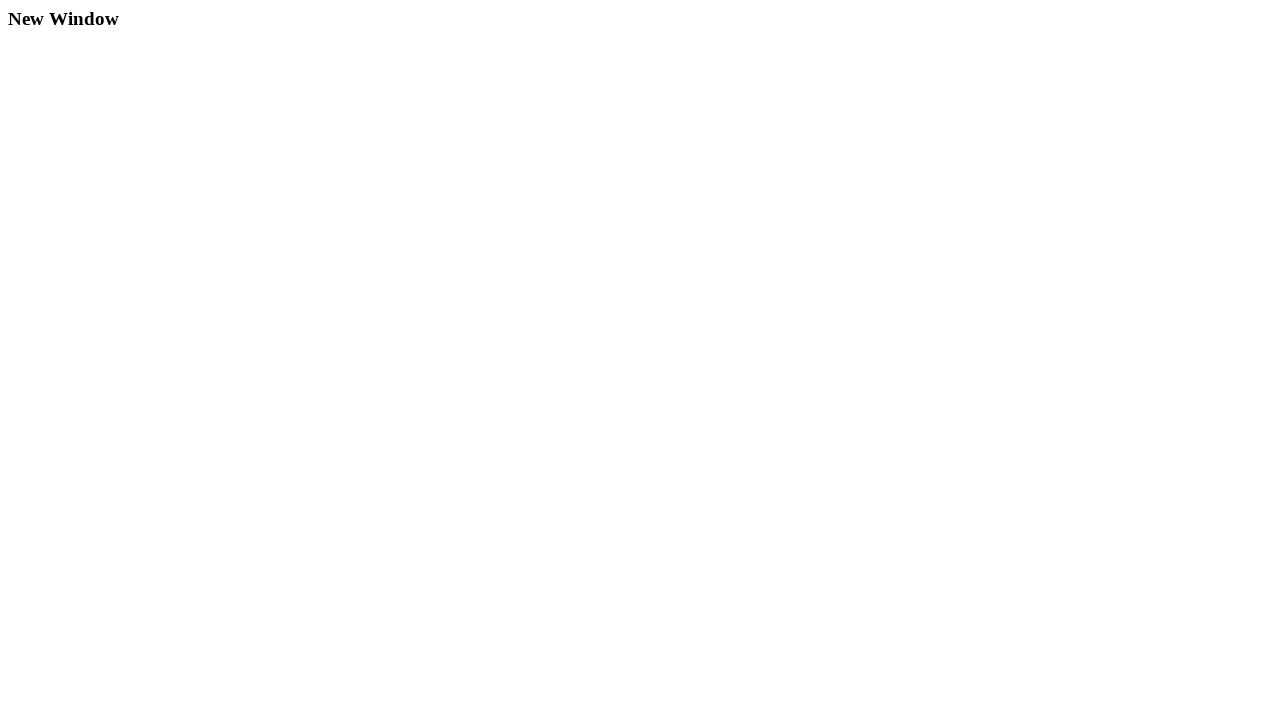

Switched focus back to main window
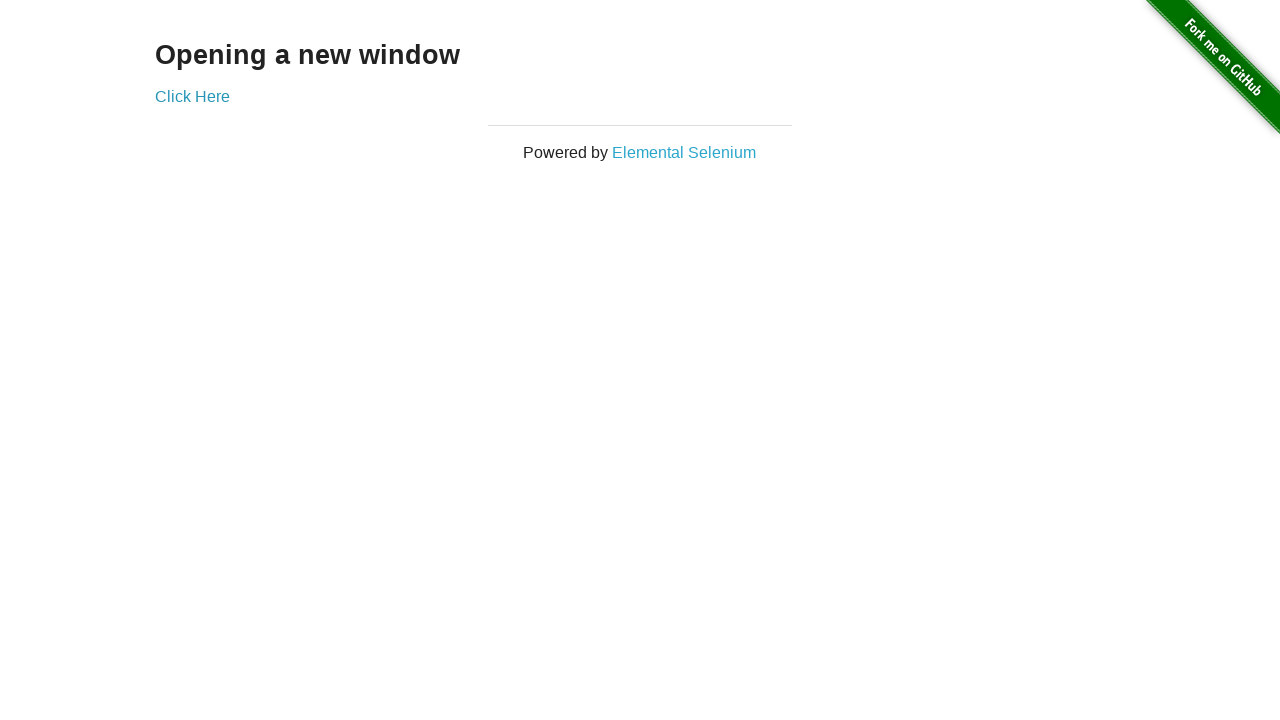

Verified main window still contains 'Click Here' link
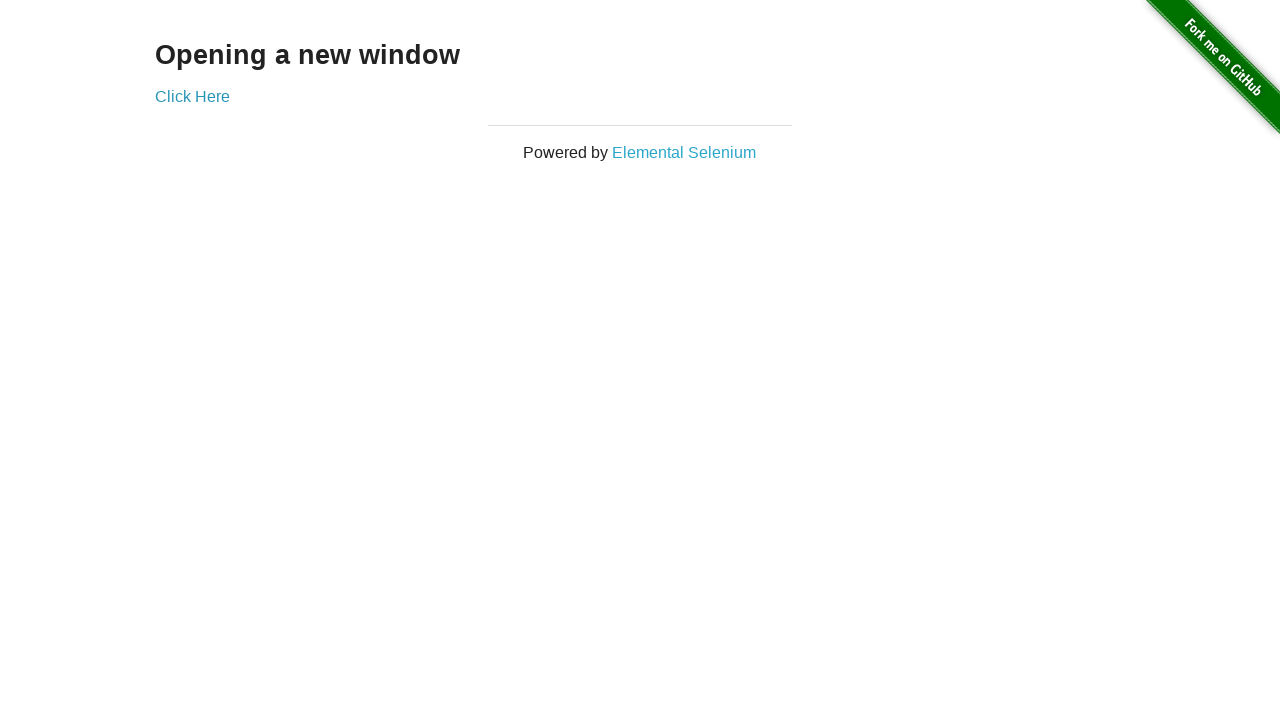

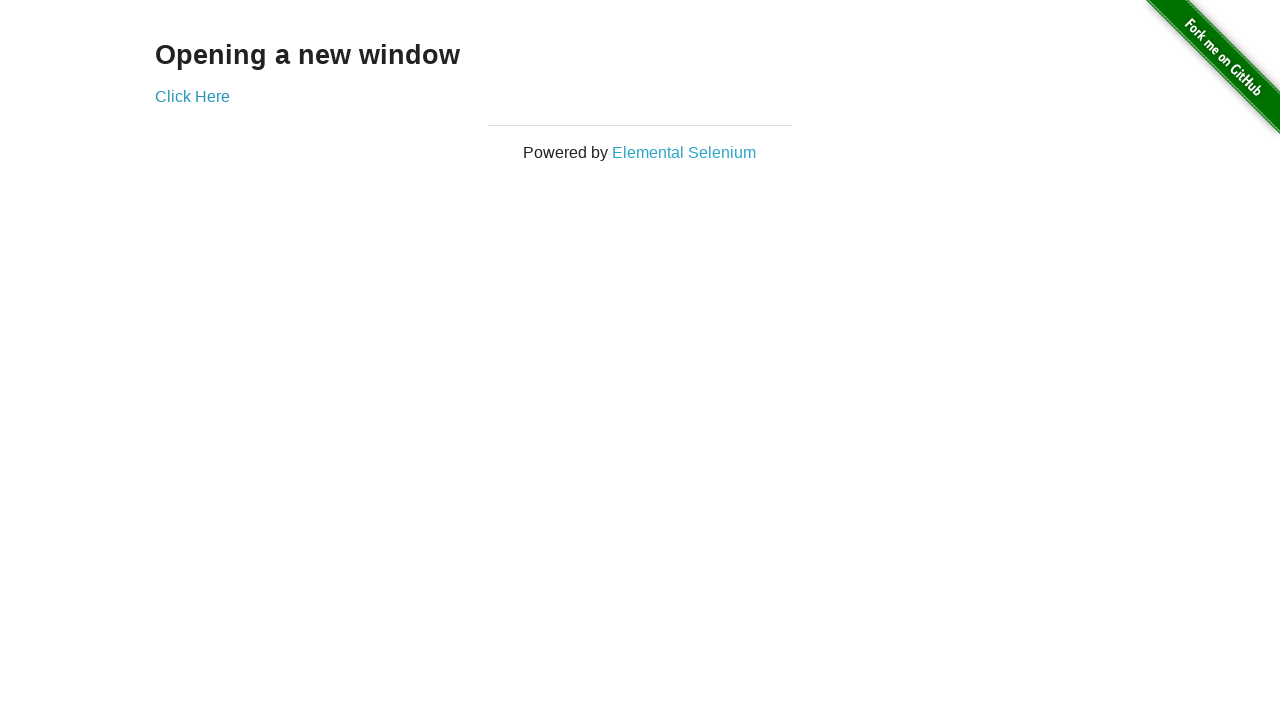